Tests keyboard key press functionality by sending the SPACE key to an input element and verifying the result displays correctly, then sends the LEFT arrow key and verifies that result as well.

Starting URL: http://the-internet.herokuapp.com/key_presses

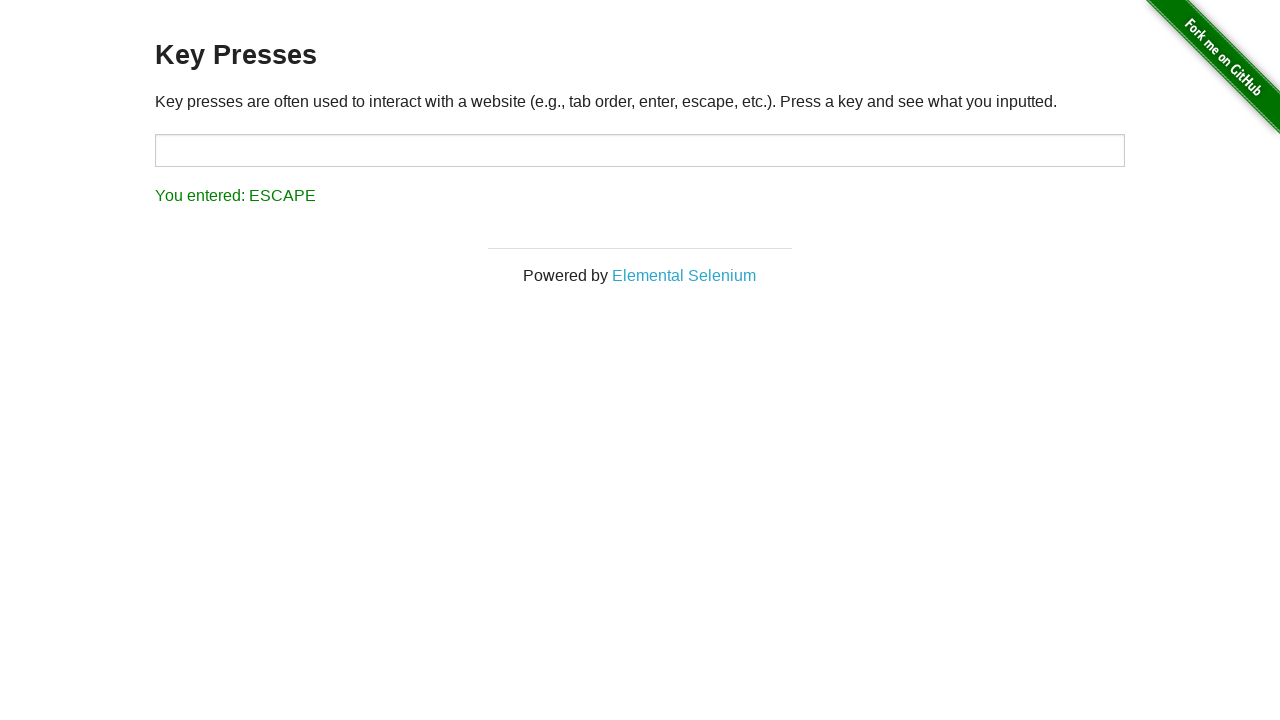

Sent SPACE key press to target input element on #target
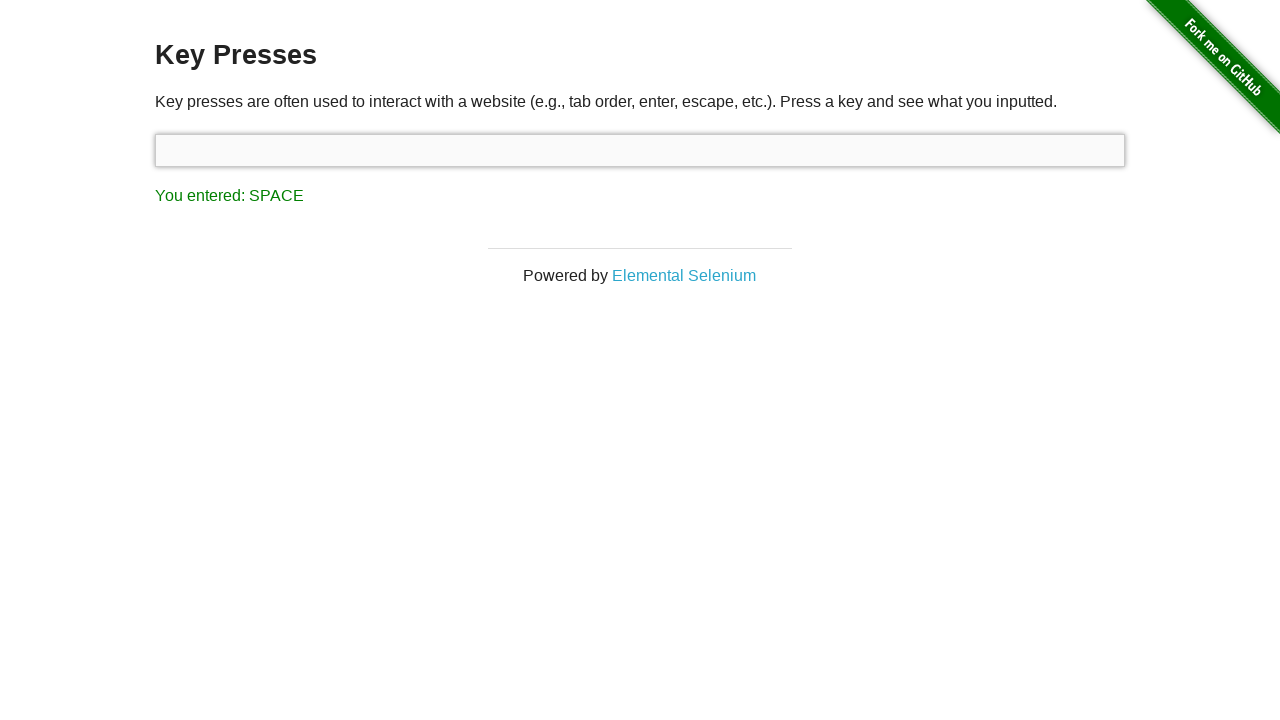

Result element loaded after SPACE key press
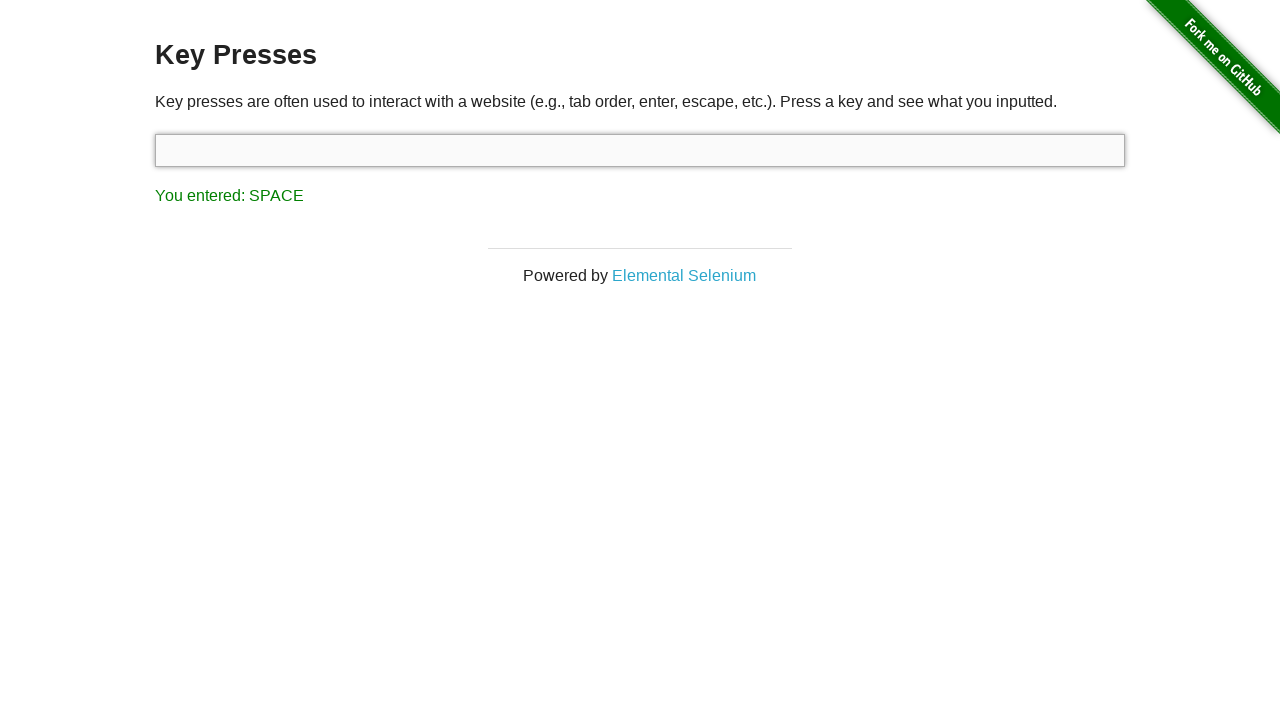

Verified result displays 'You entered: SPACE'
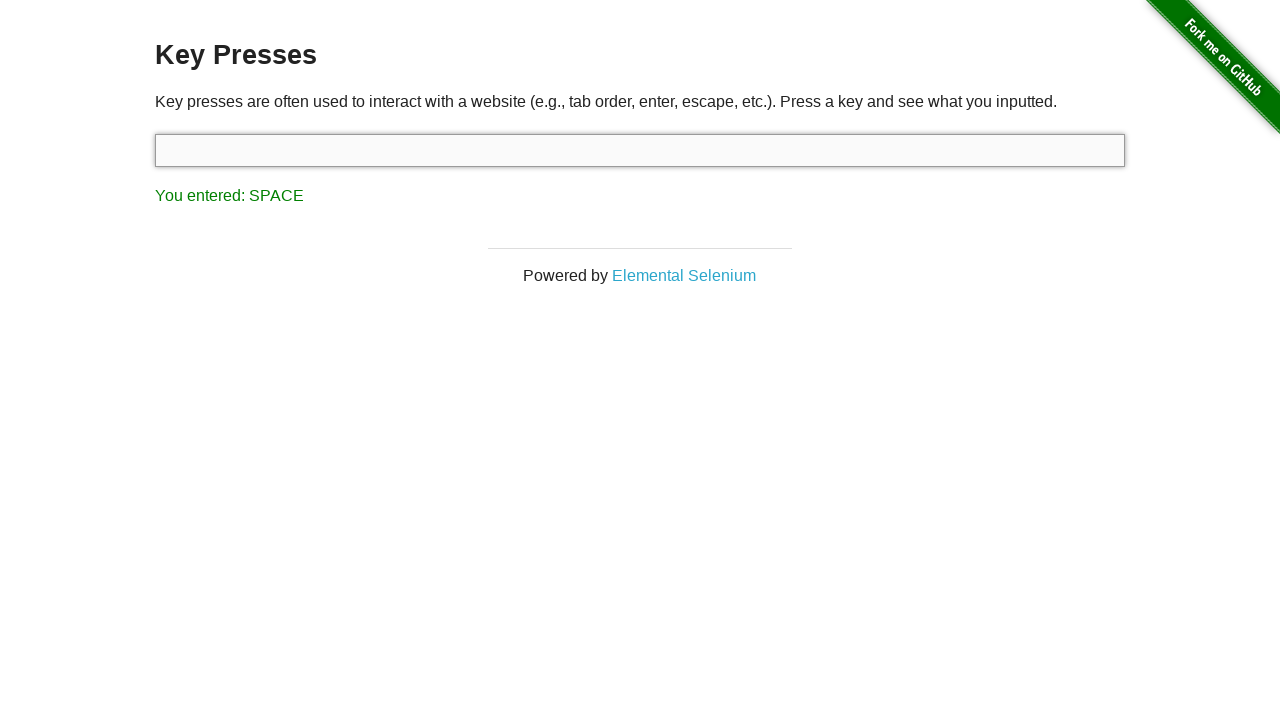

Sent LEFT arrow key press
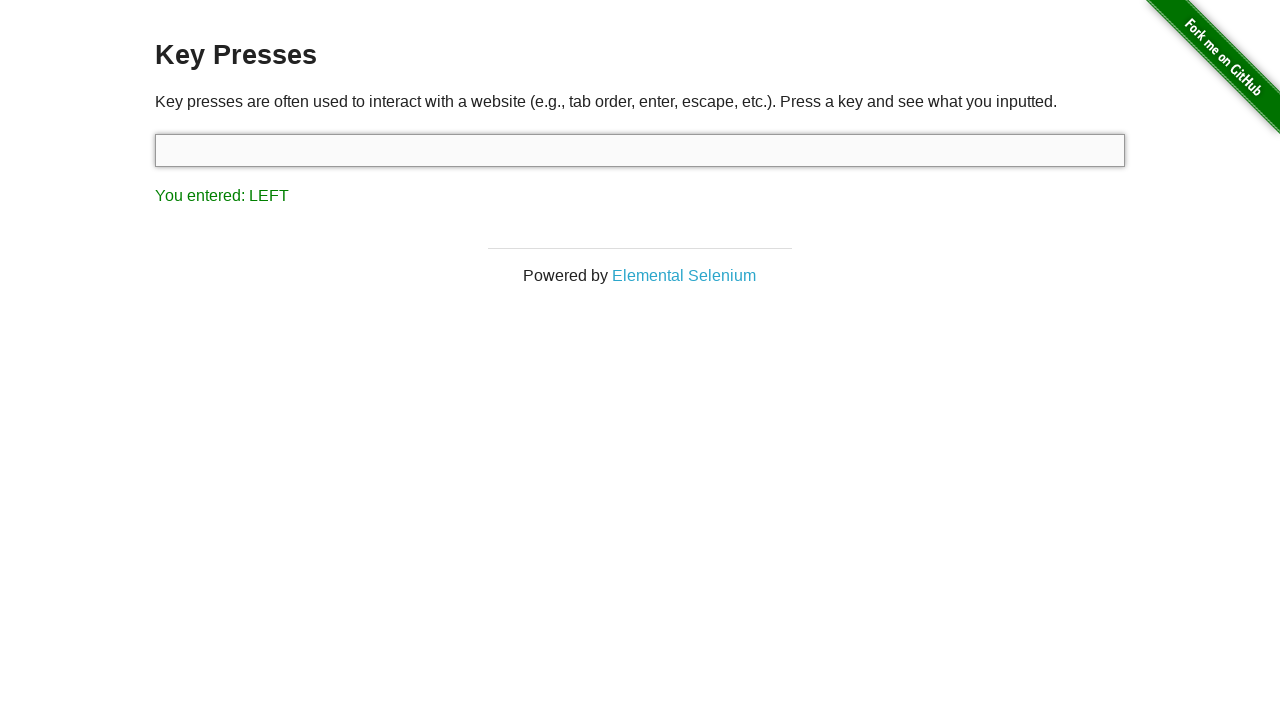

Verified result displays 'You entered: LEFT'
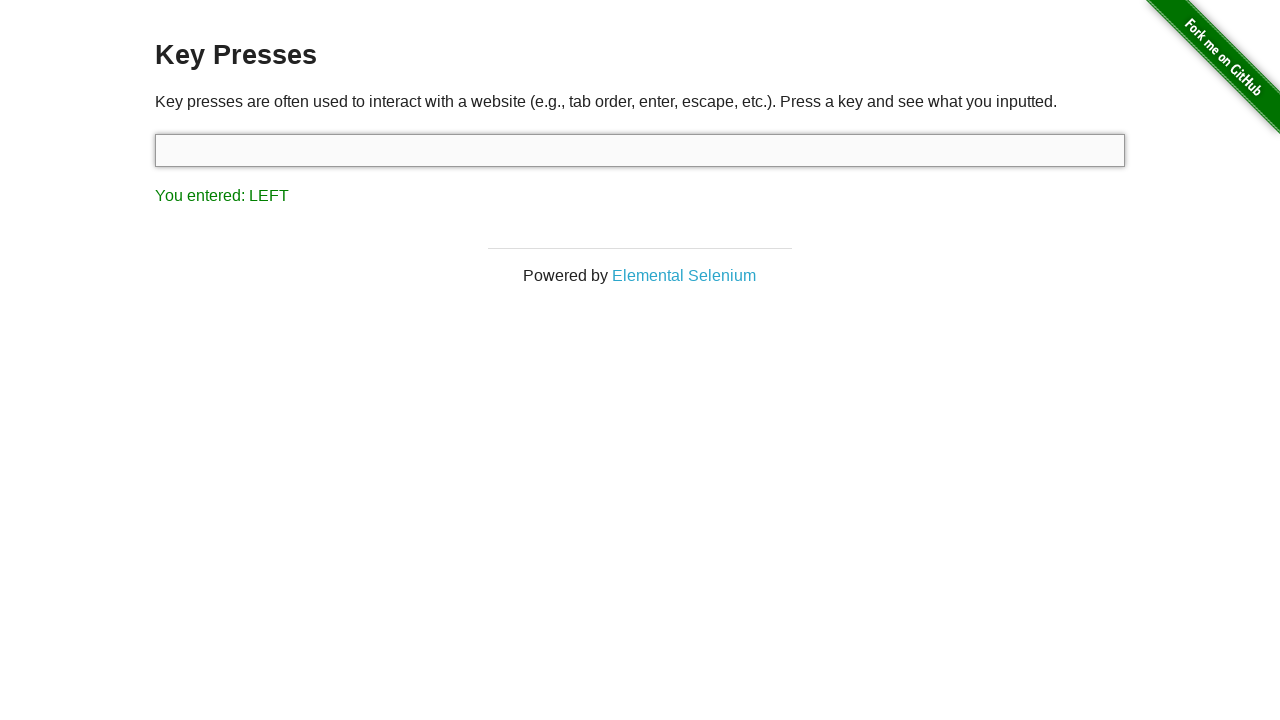

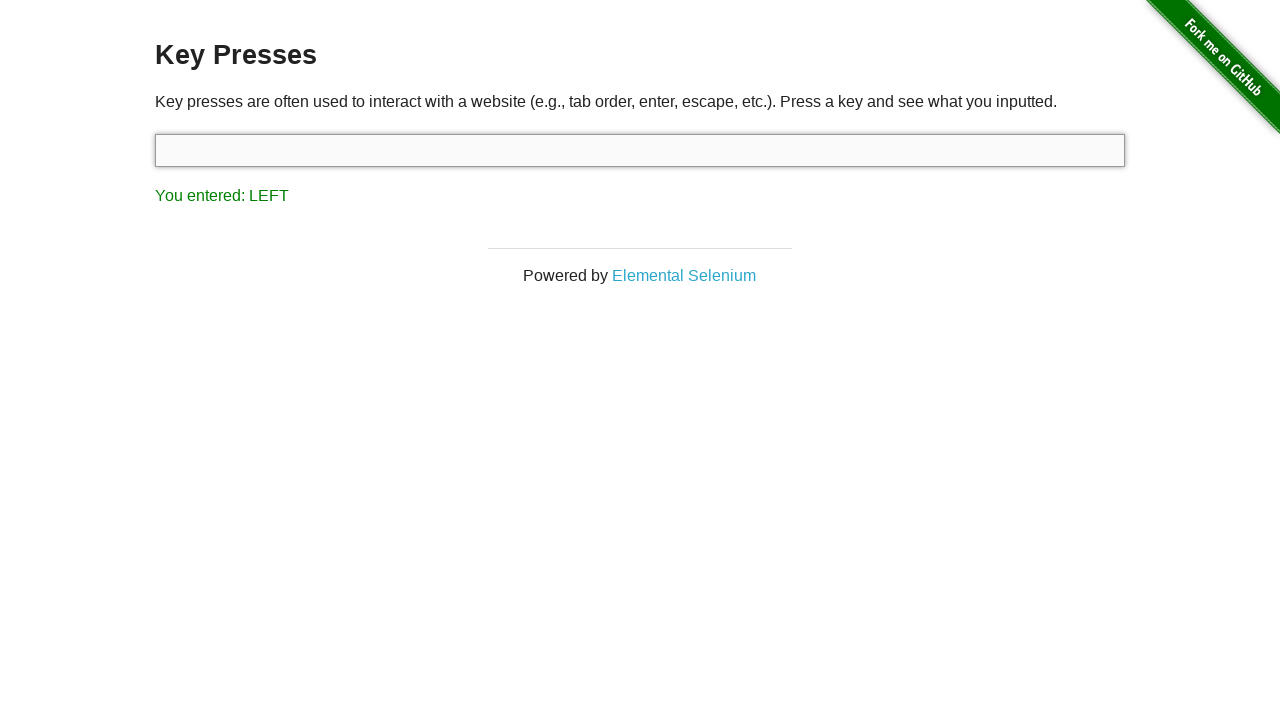